Tests a math calculation form by reading a value from the page, calculating a mathematical expression (log of absolute value of 12*sin(x)), filling in the answer, checking two checkboxes, and submitting the form

Starting URL: https://suninjuly.github.io/math.html

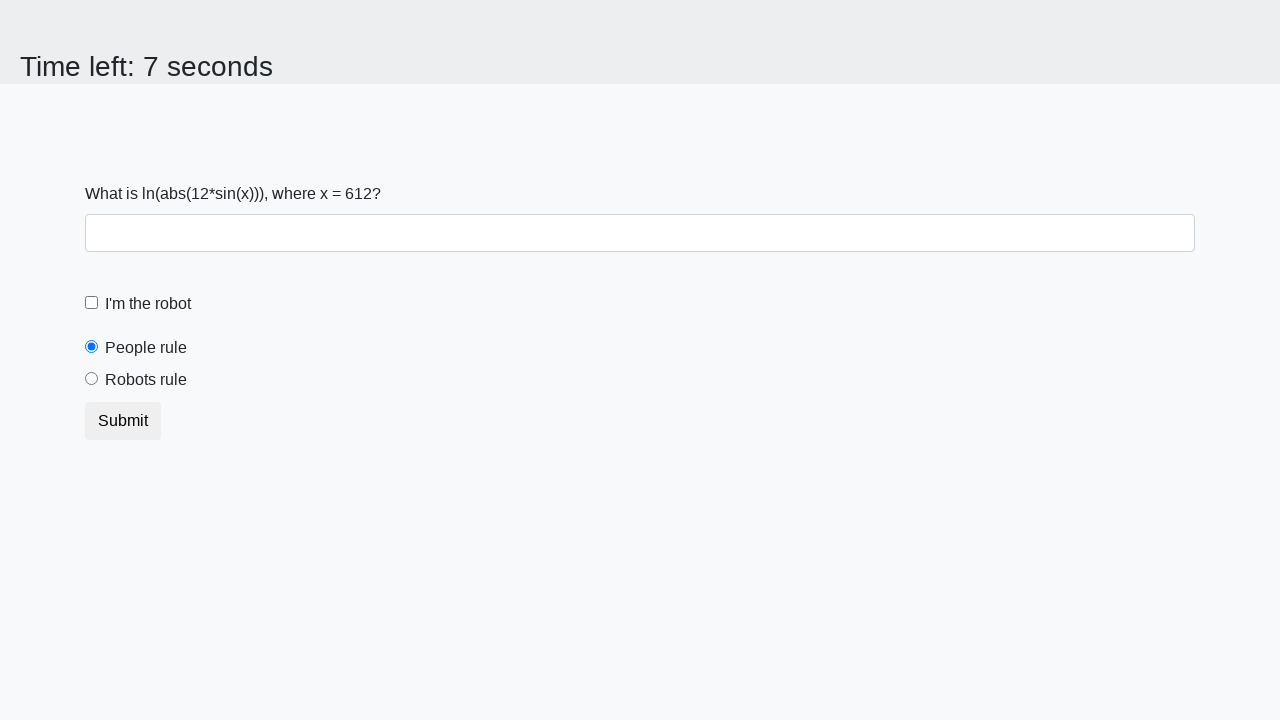

Located the input value element
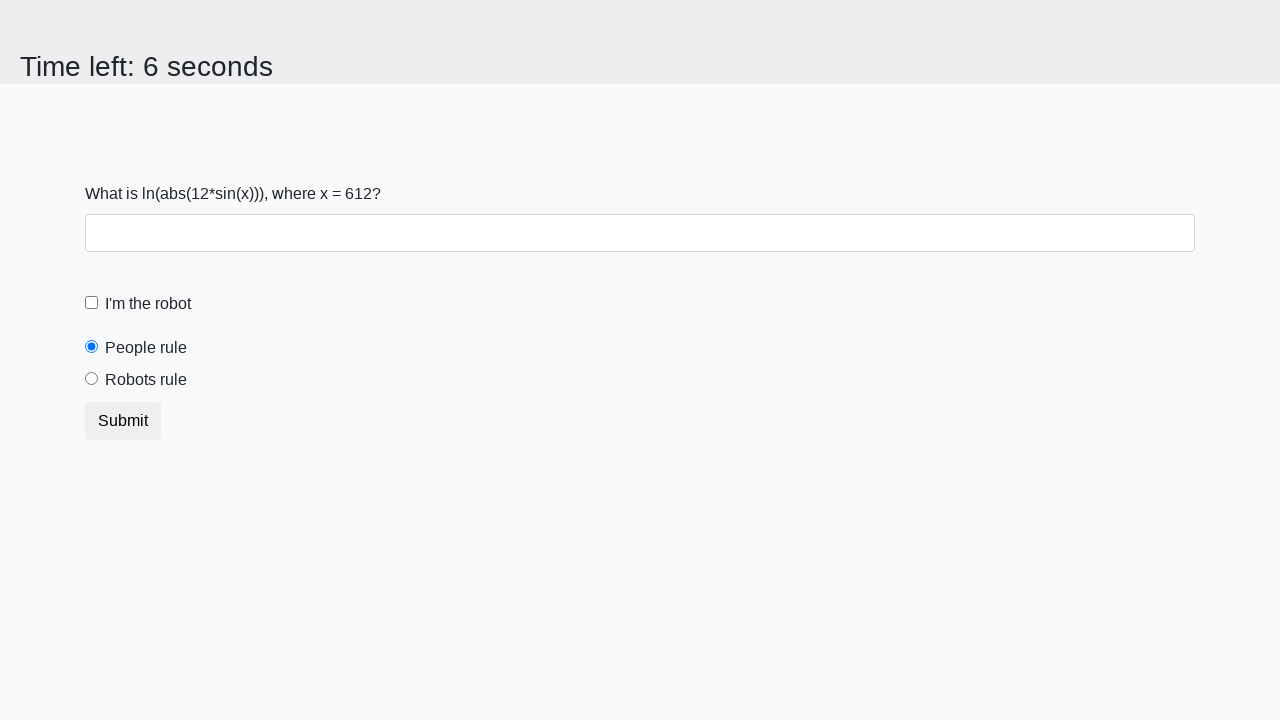

Retrieved x value from page: 612
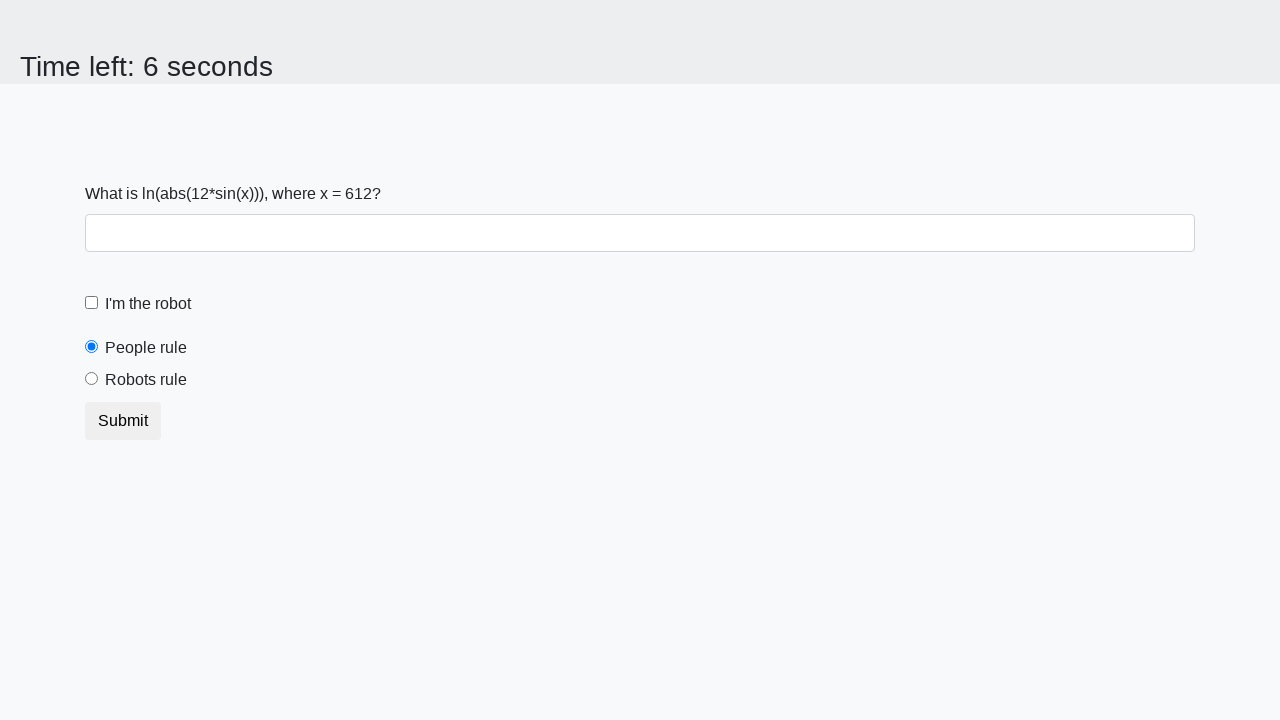

Calculated answer using log(abs(12*sin(612))): 1.9286171585482006
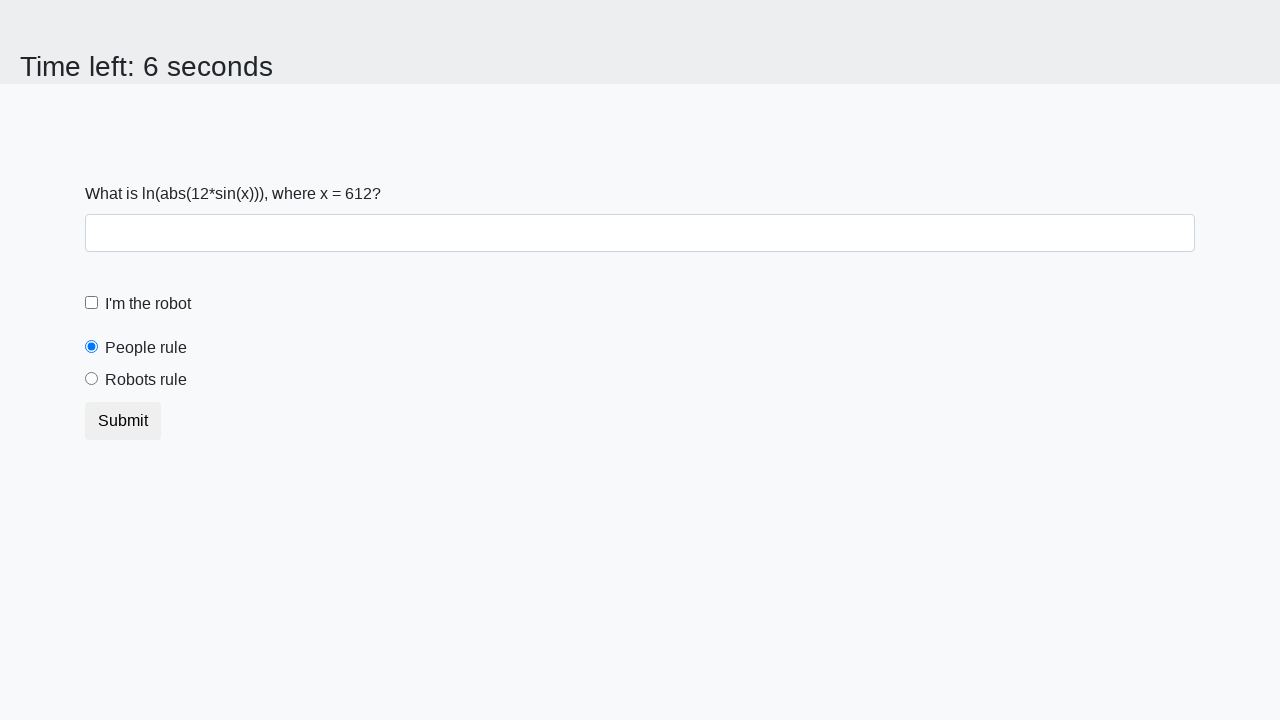

Filled answer field with calculated value: 1.9286171585482006 on #answer
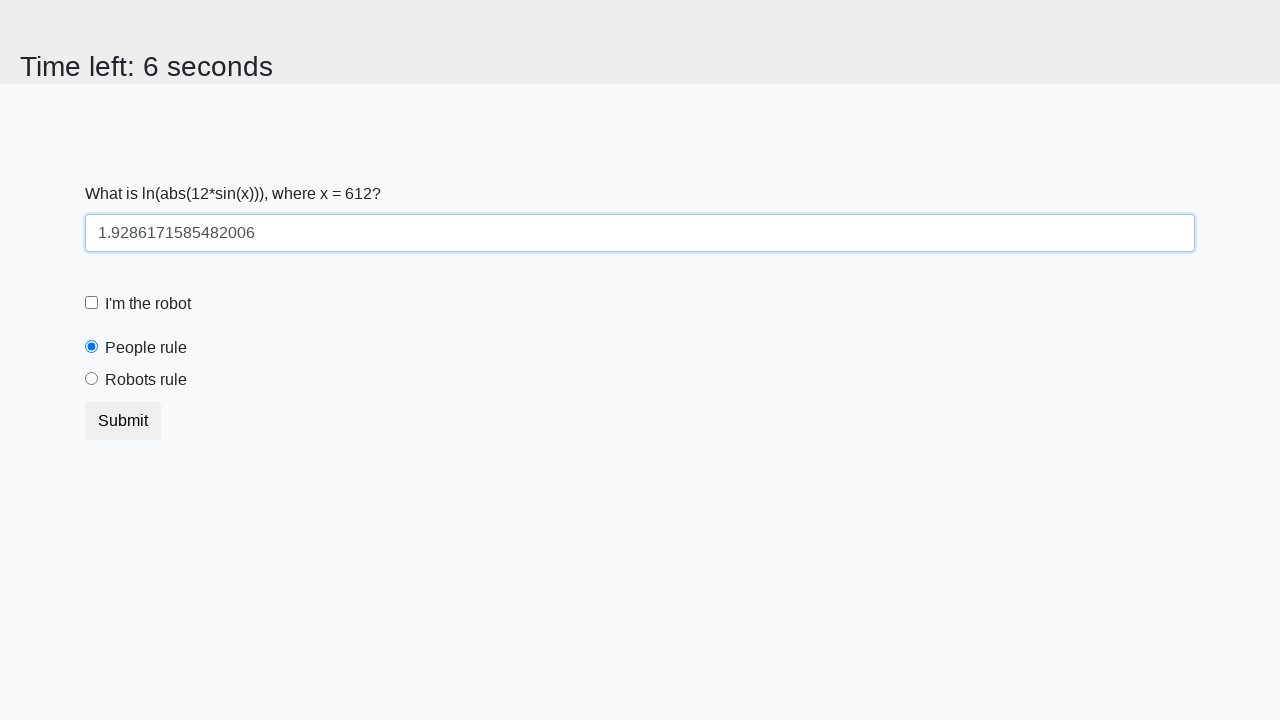

Checked the robot checkbox at (148, 304) on [for='robotCheckbox']
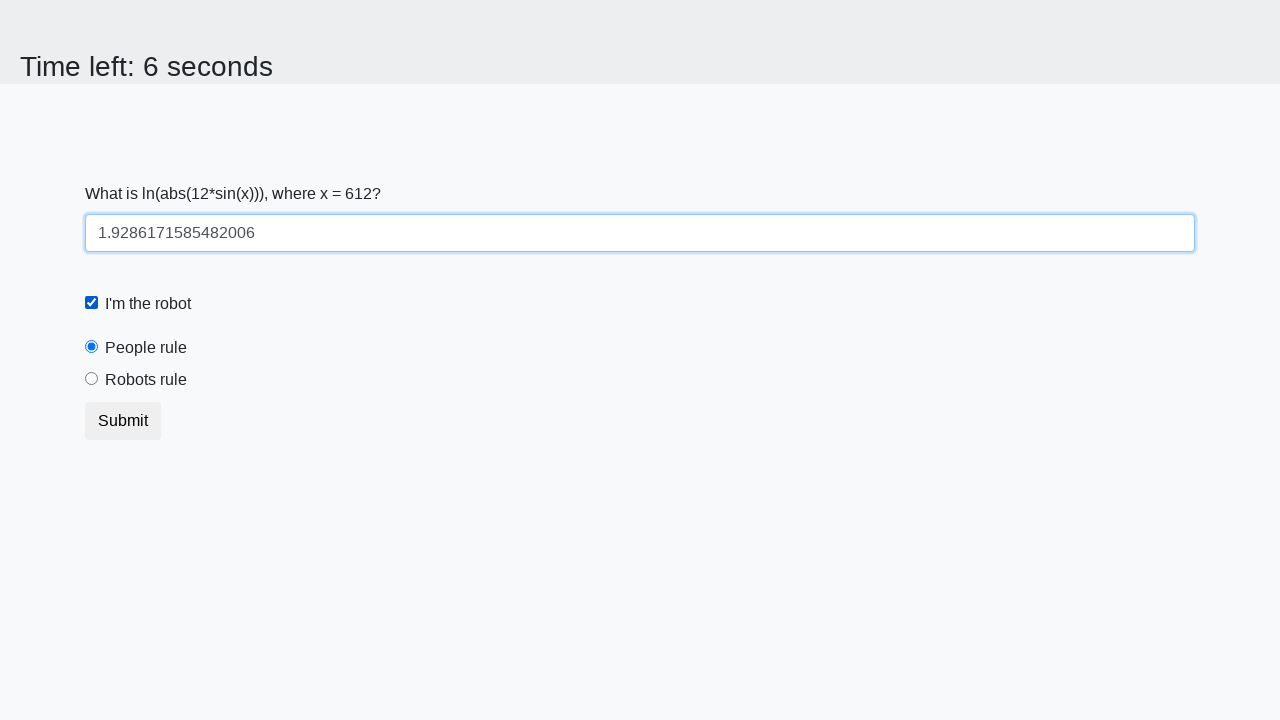

Selected the 'robots rule' option at (146, 380) on [for='robotsRule']
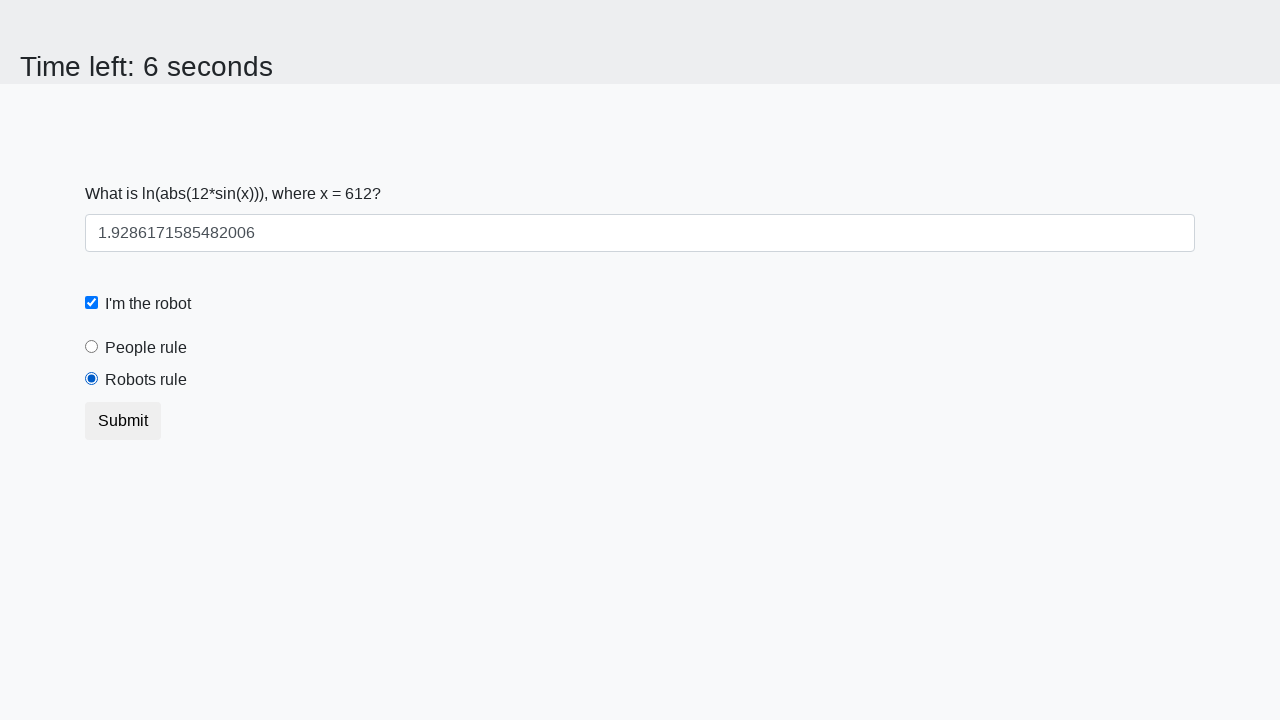

Clicked the submit button at (123, 421) on .btn.btn-default
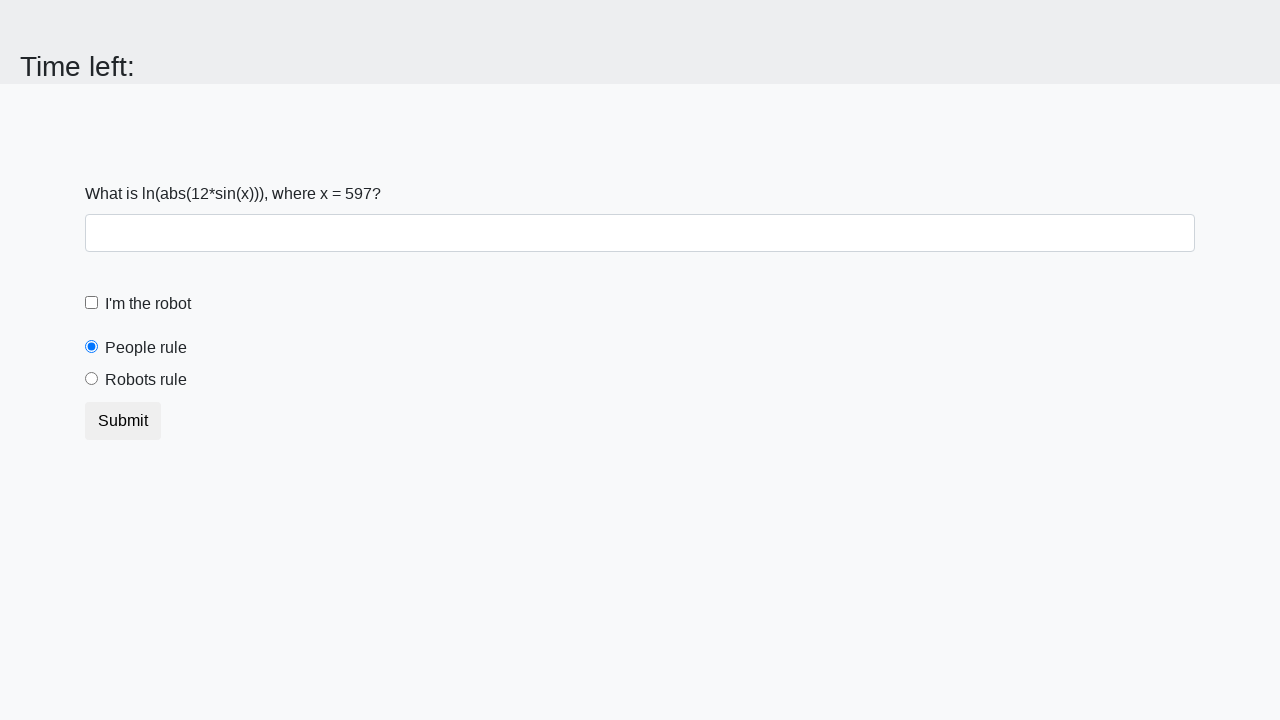

Waited for page to process submission
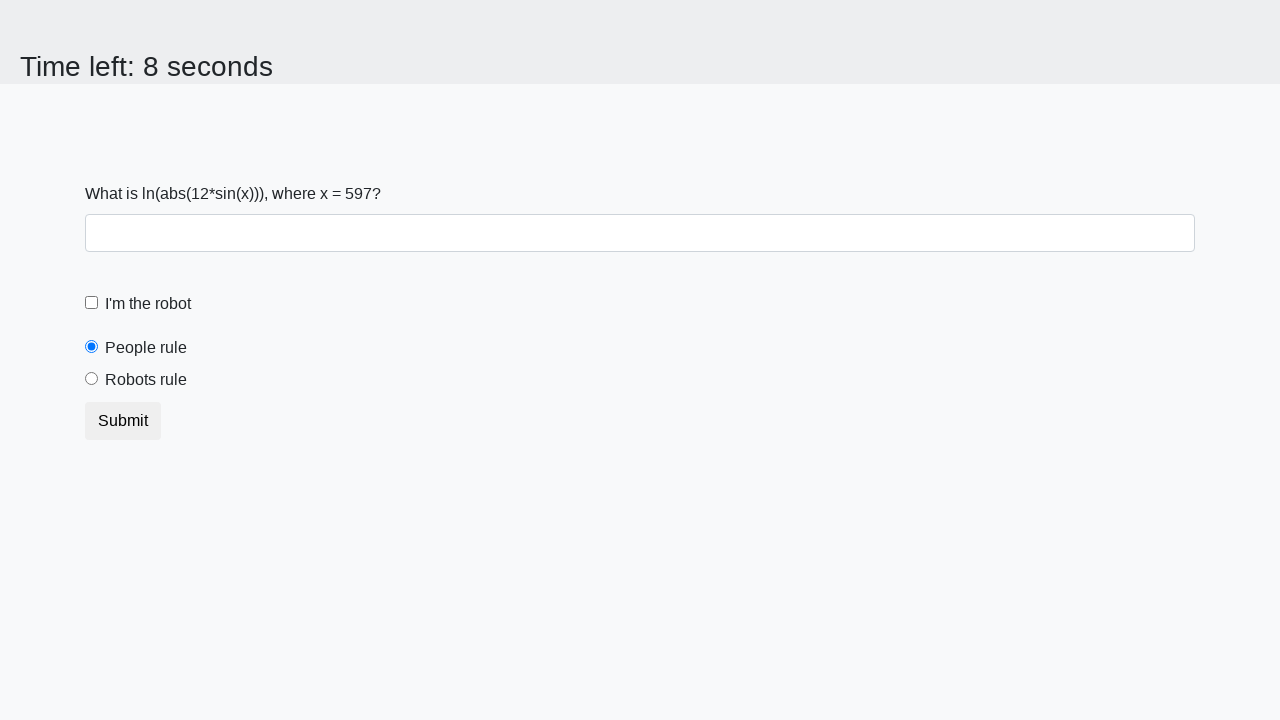

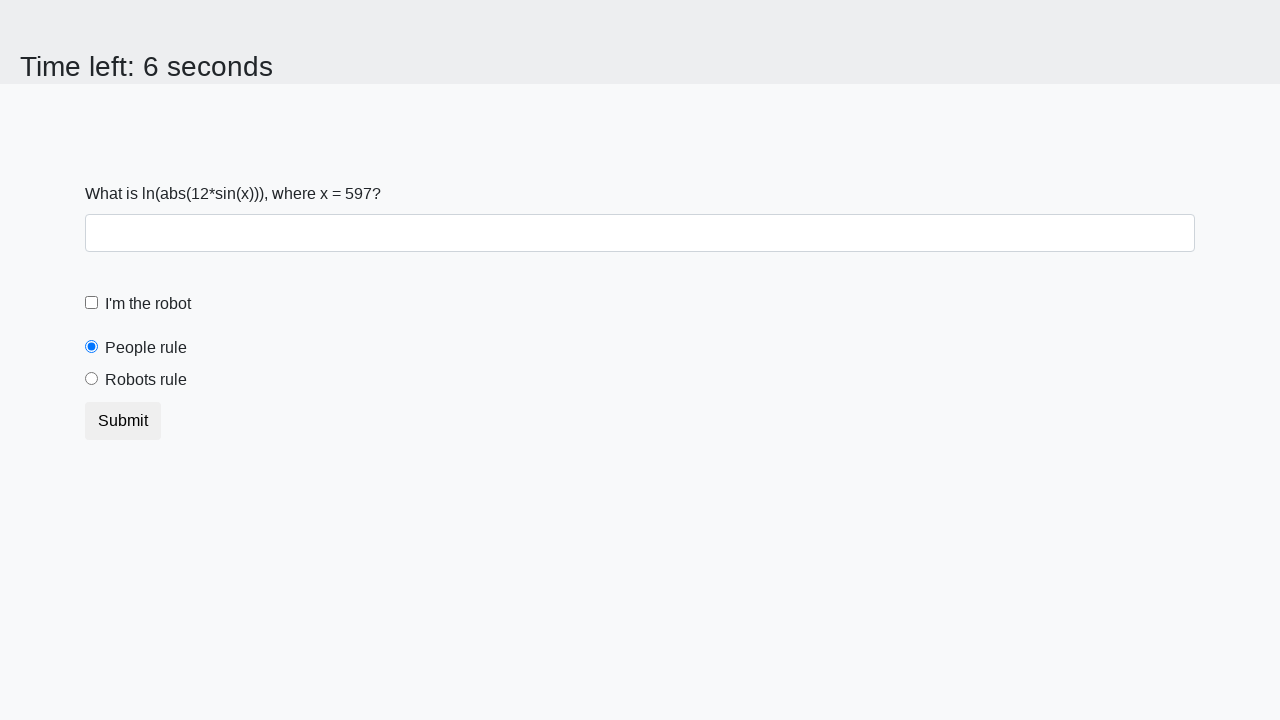